Tests drag-and-drop functionality by dragging a "Drag me" element onto a "Drop here" target area and verifying the text changes to "Dropped!"

Starting URL: https://demoqa.com/droppable

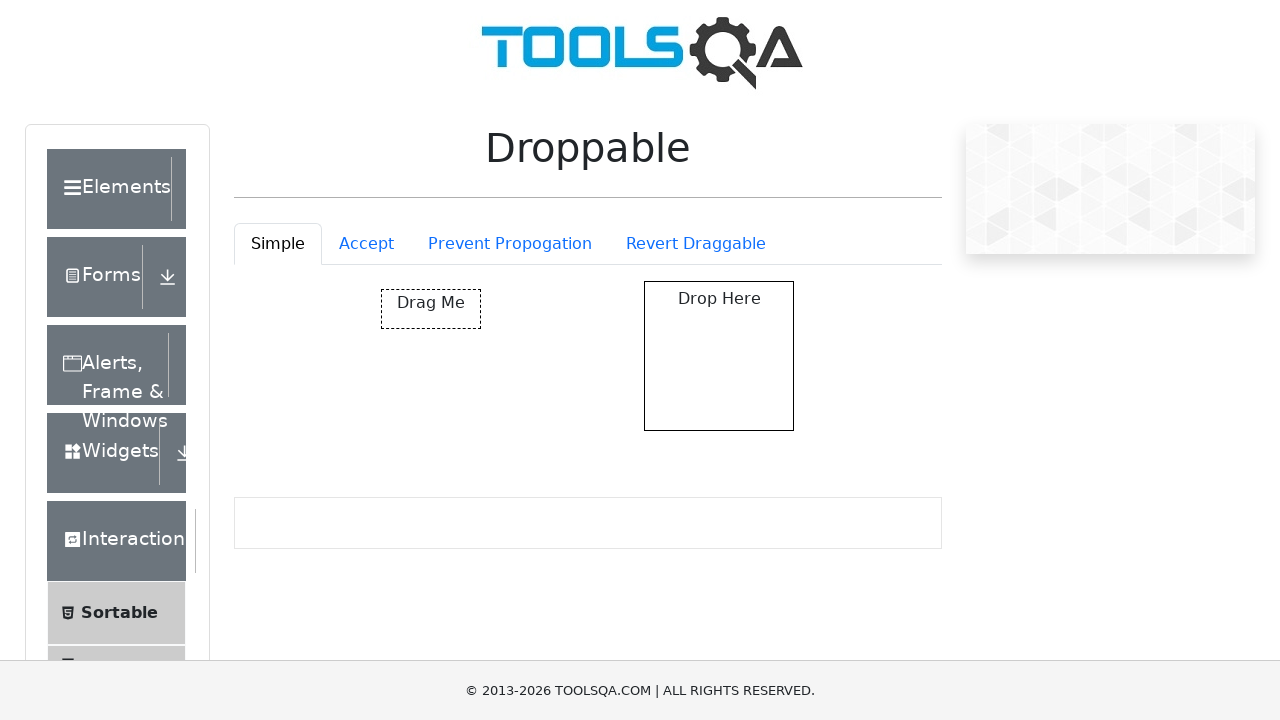

Navigated to droppable demo page
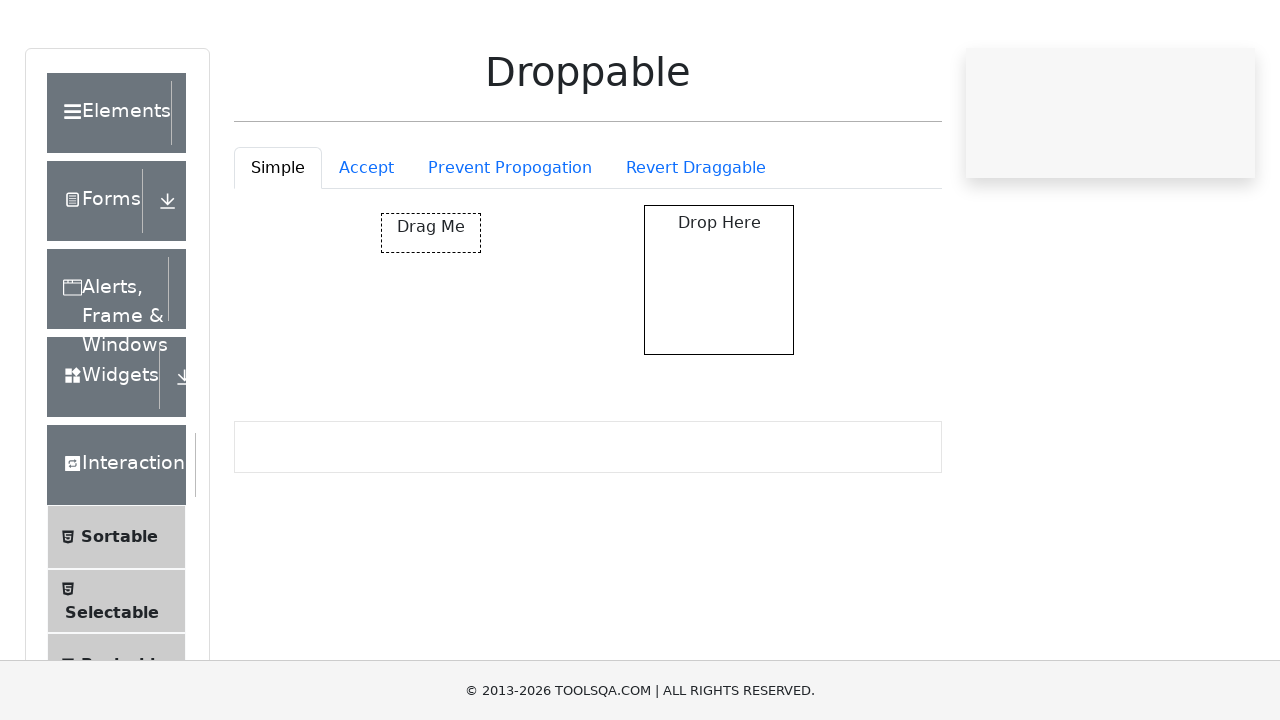

Located draggable element with id 'draggable'
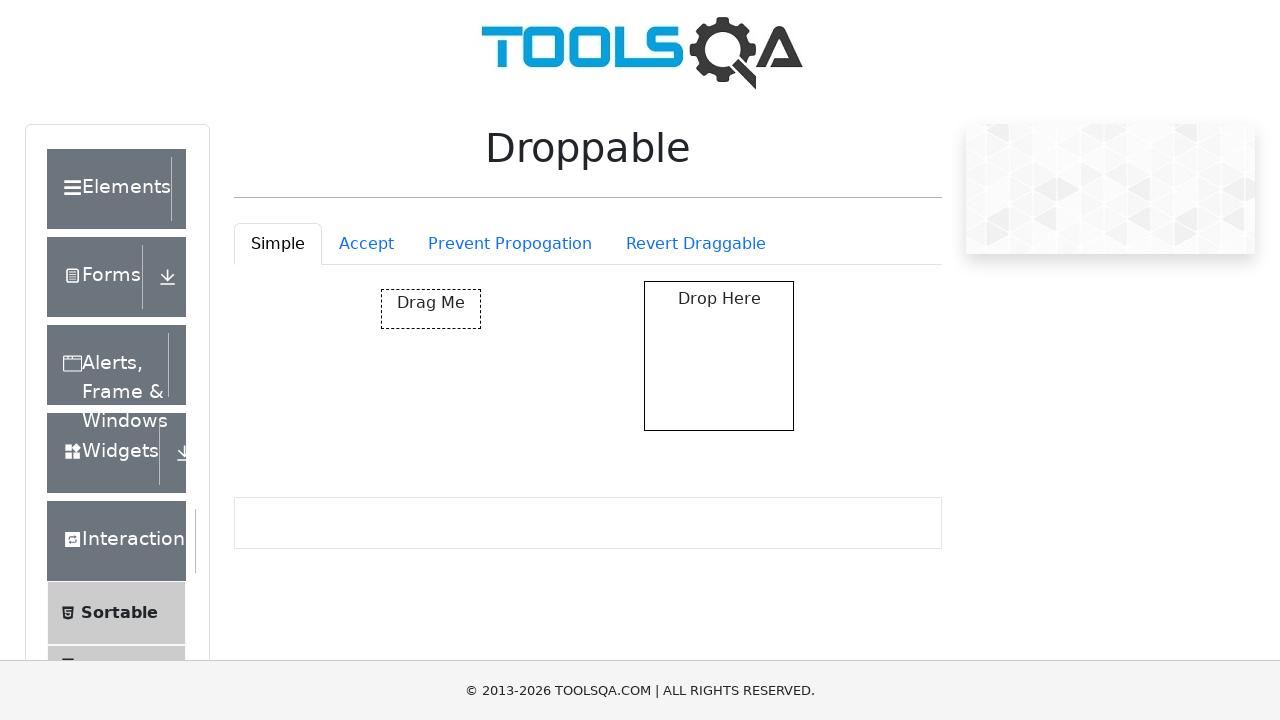

Located drop target element with id 'droppable'
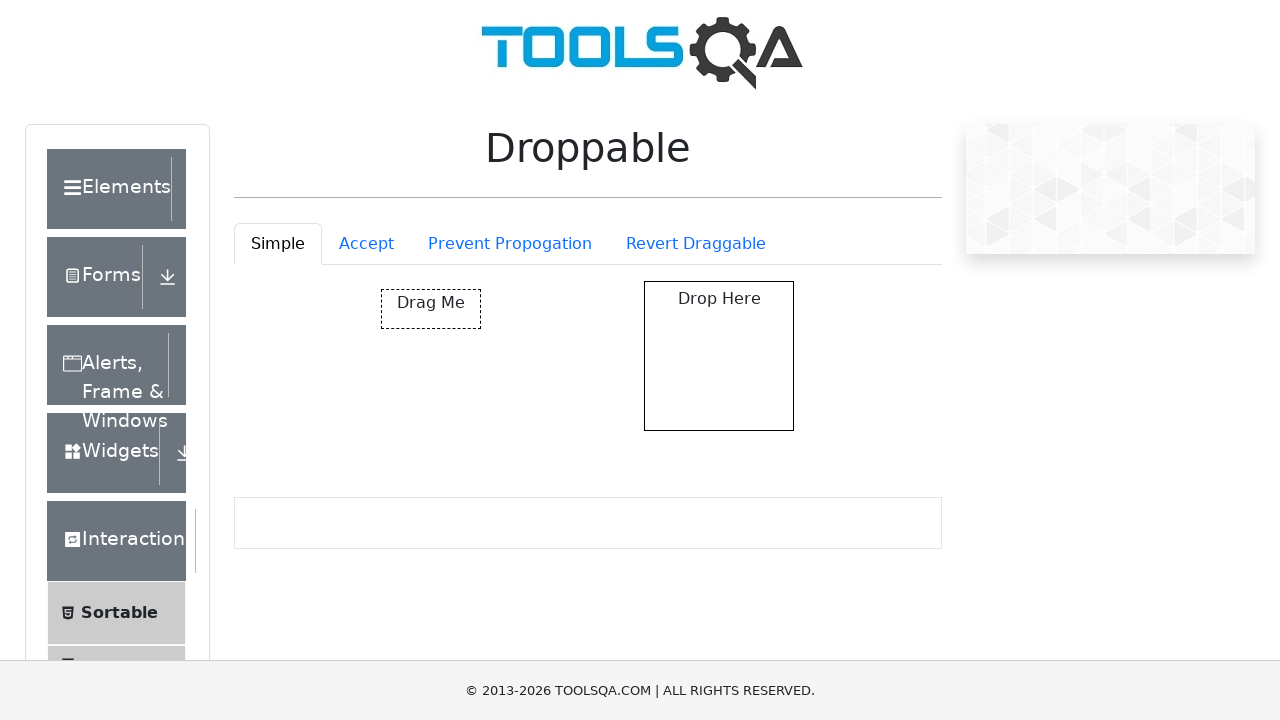

Dragged 'Drag me' element onto drop target area at (719, 356)
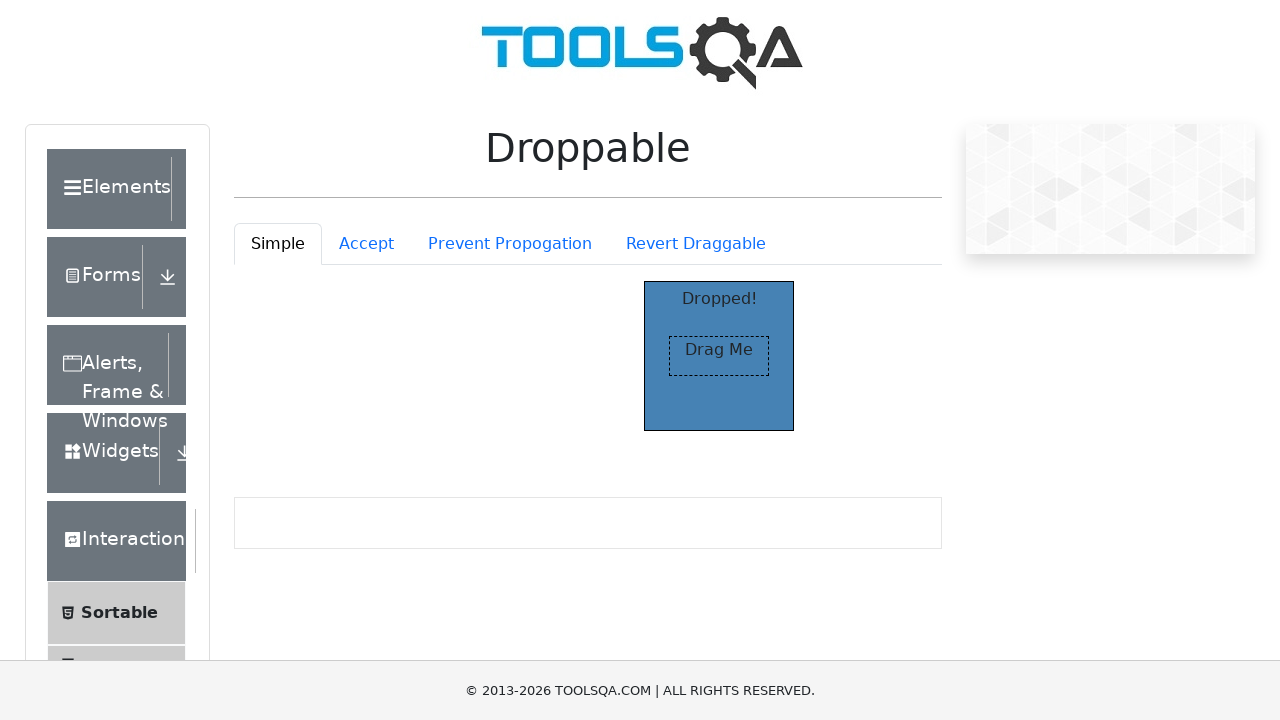

Located result text element containing 'Dropped!'
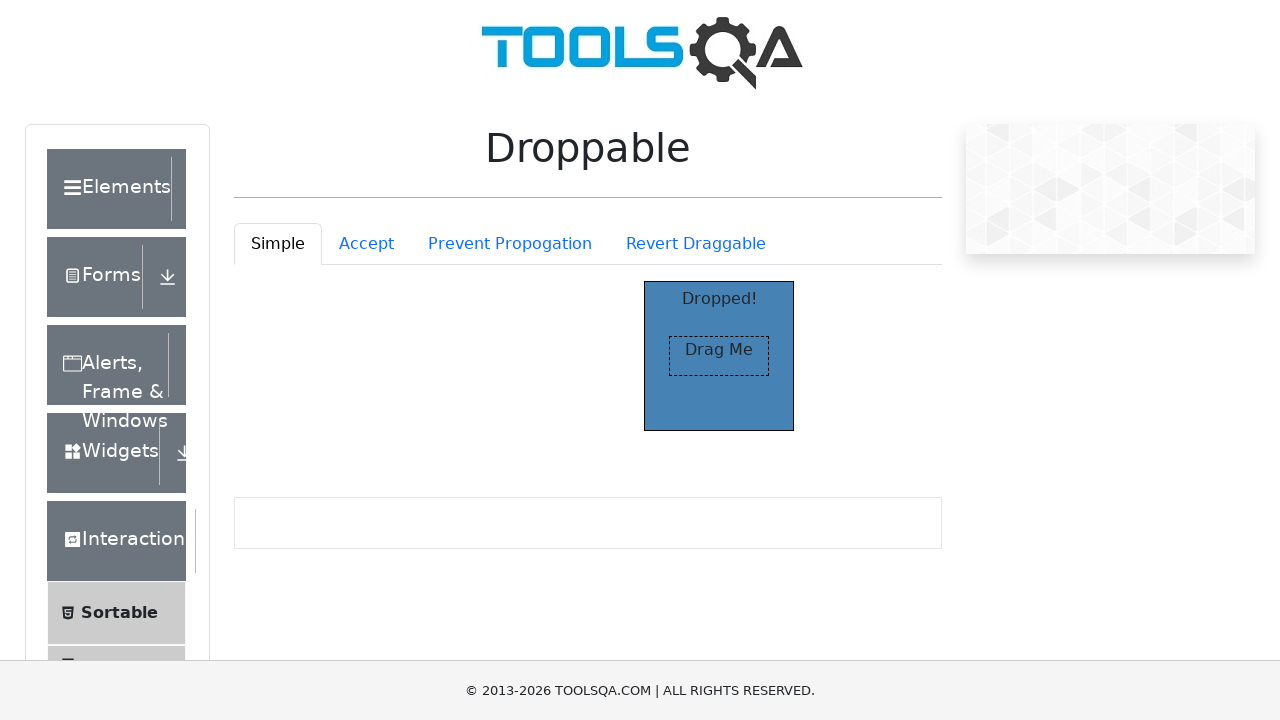

Verified 'Dropped!' text is visible
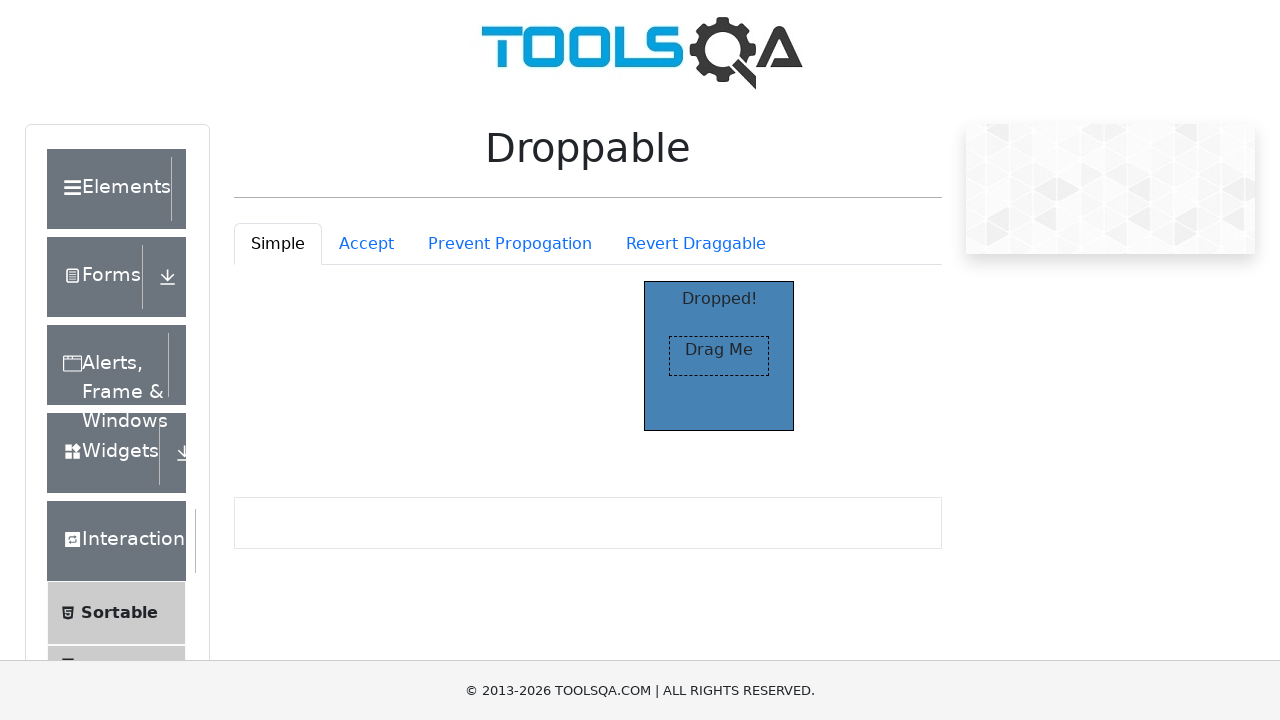

Confirmed result text equals 'Dropped!' - drag-and-drop test passed
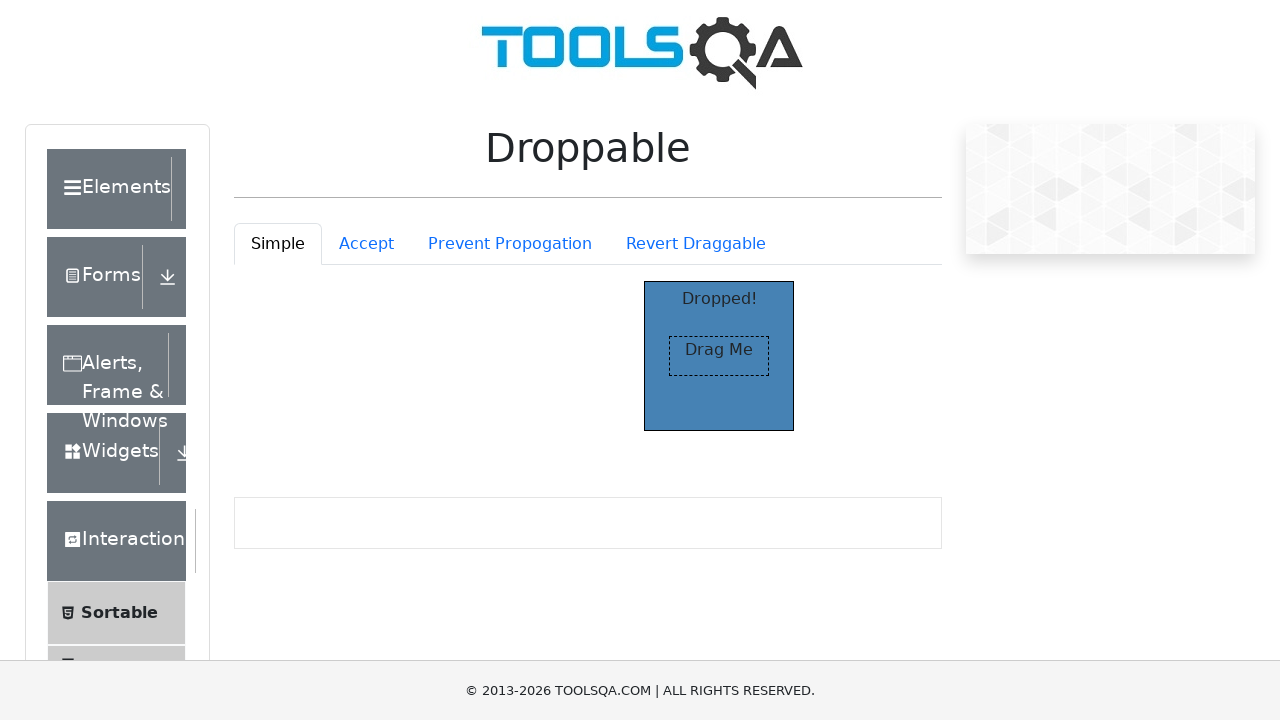

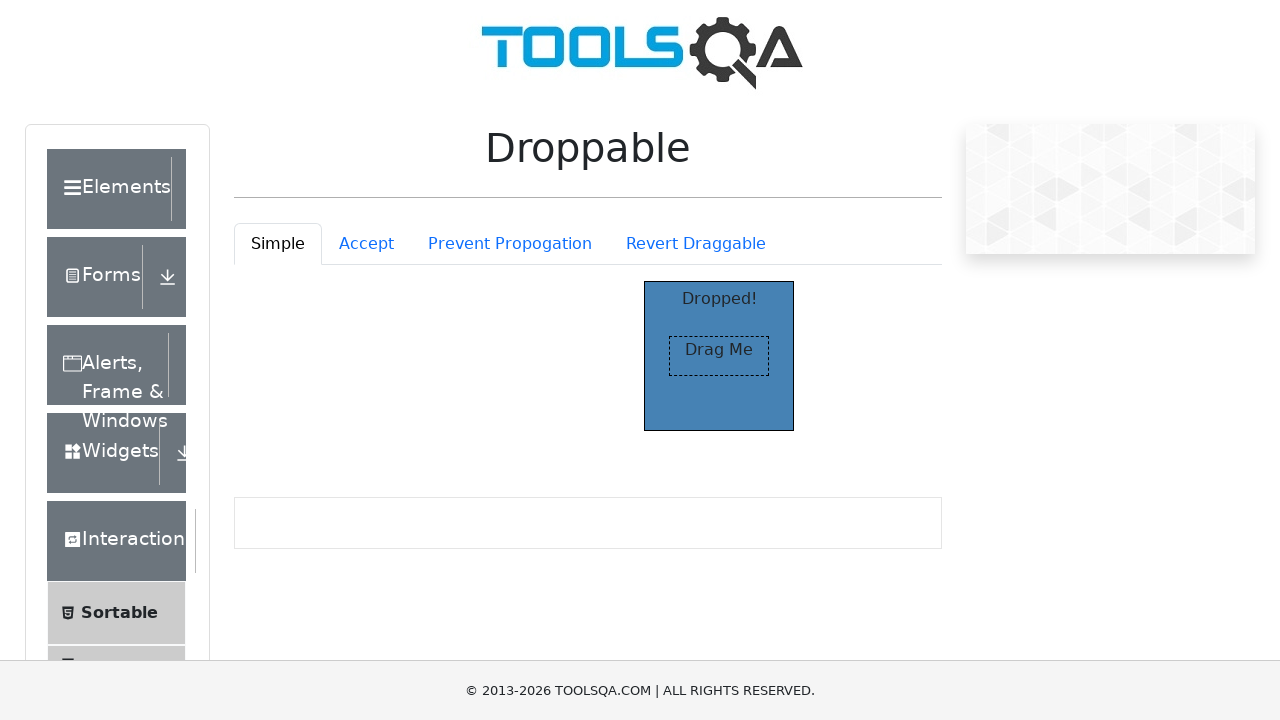